Executes a sequence of navigations to three different demo sites

Starting URL: https://the-internet.herokuapp.com

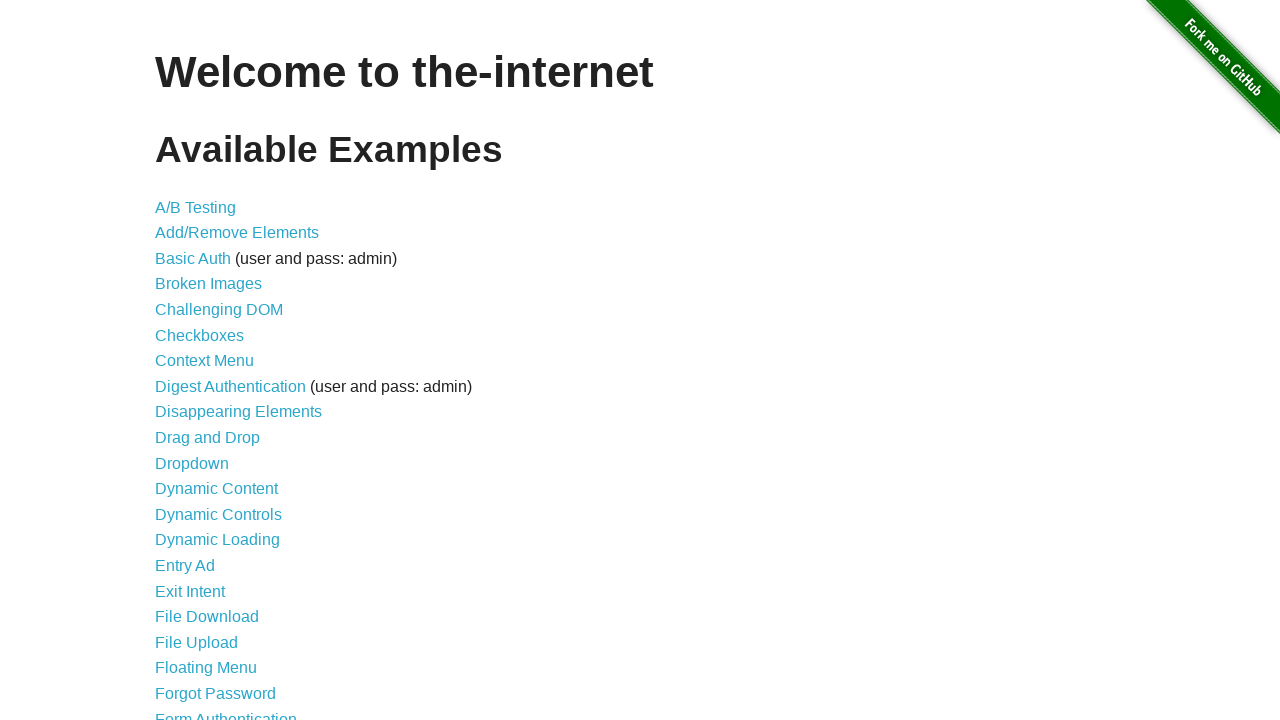

Navigated to example.cypress.io
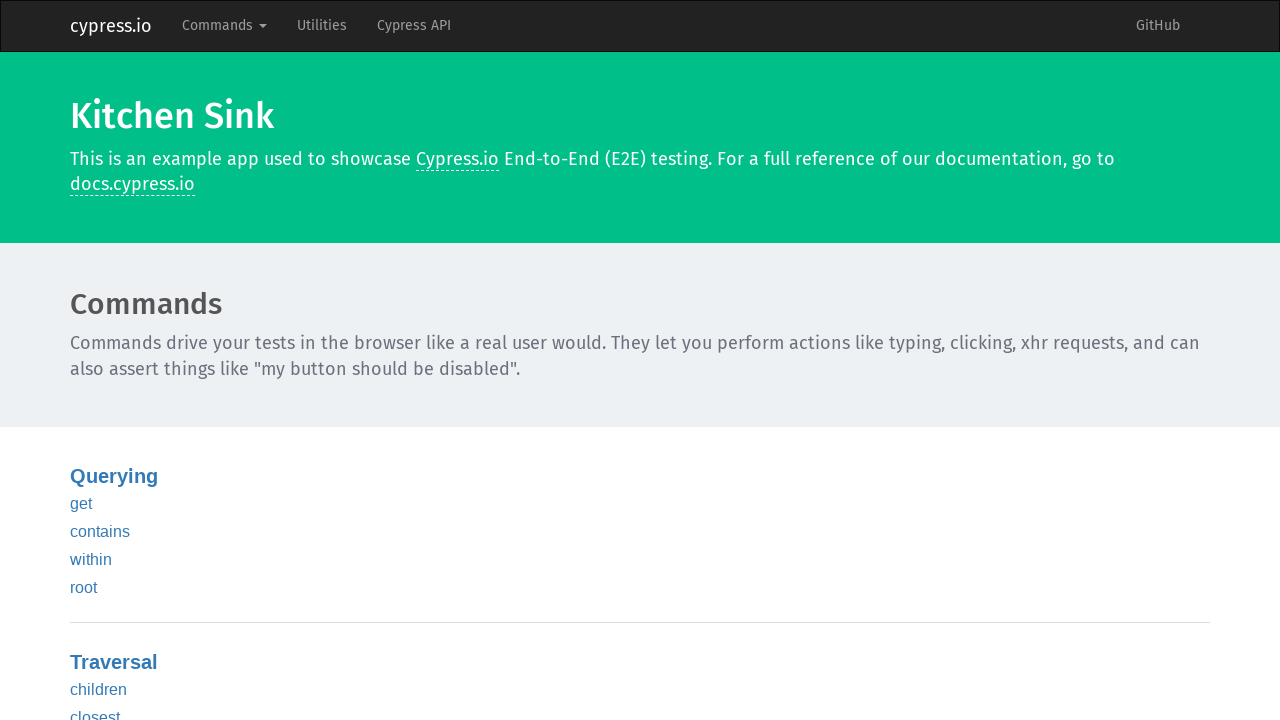

Navigated to react-shopping-cart Firebase app
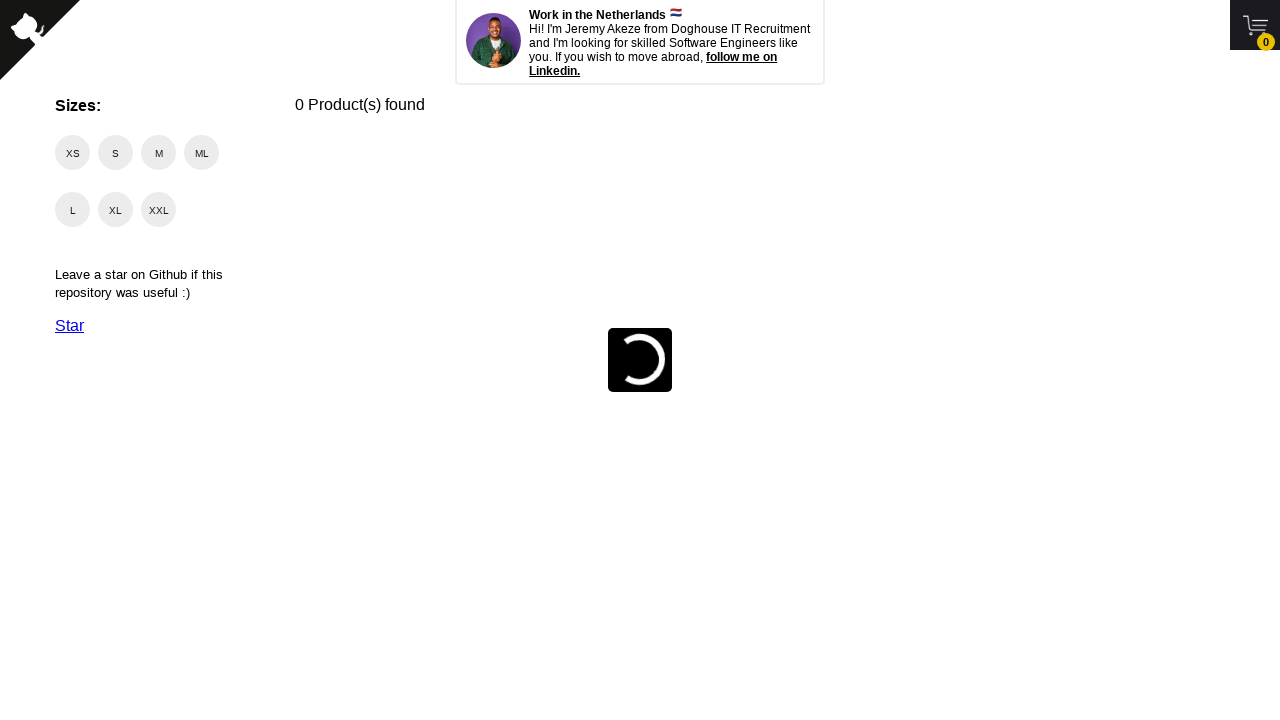

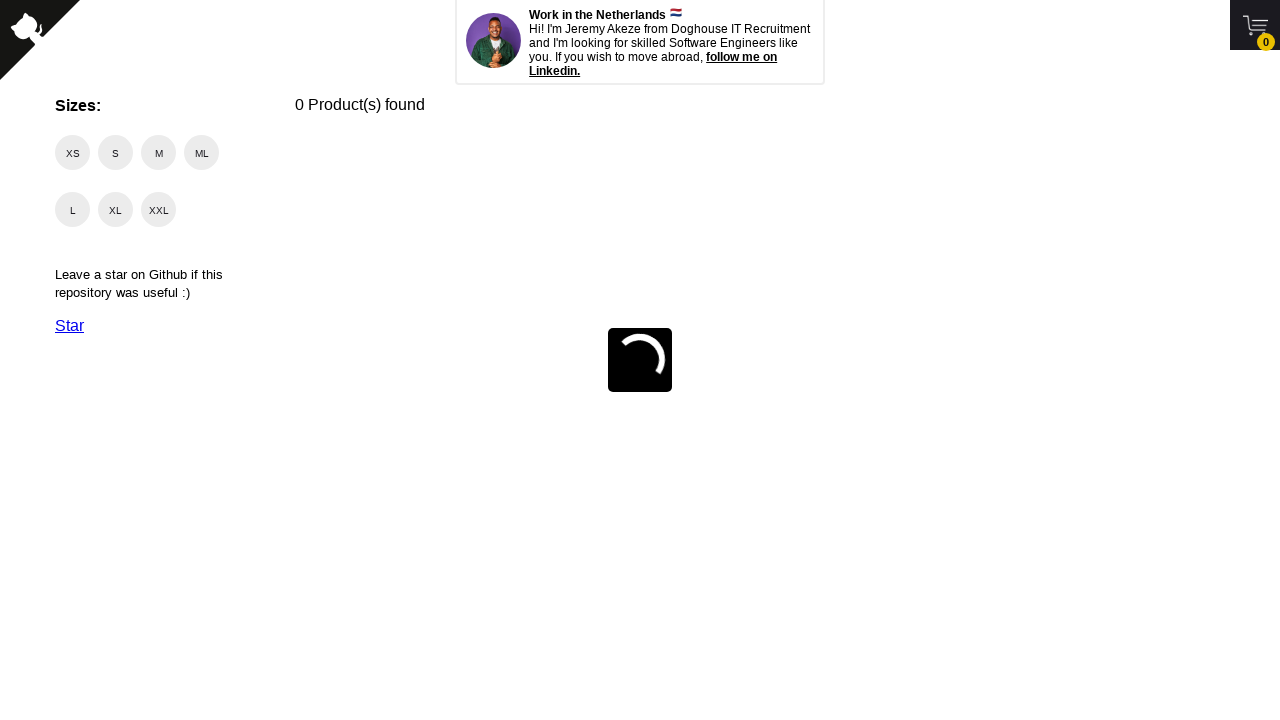